Tests navigating through all filter options to display all items

Starting URL: https://demo.playwright.dev/todomvc

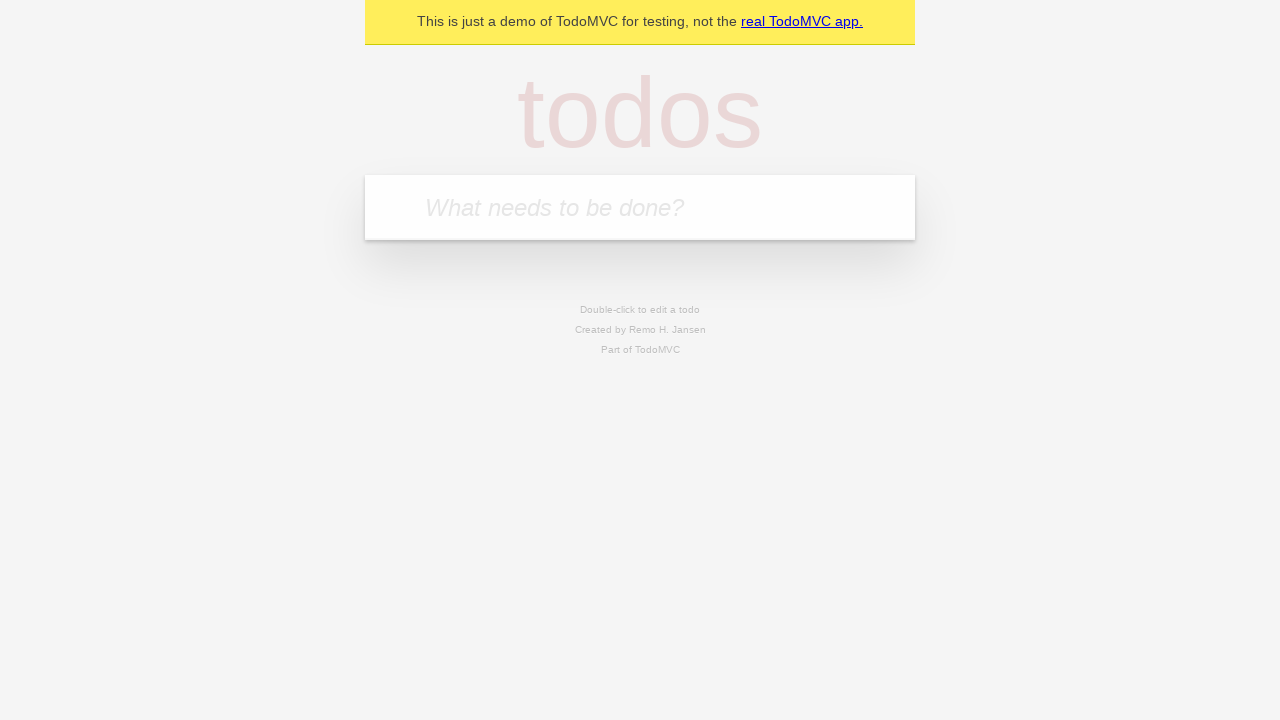

Filled new todo field with 'buy some cheese' on .new-todo
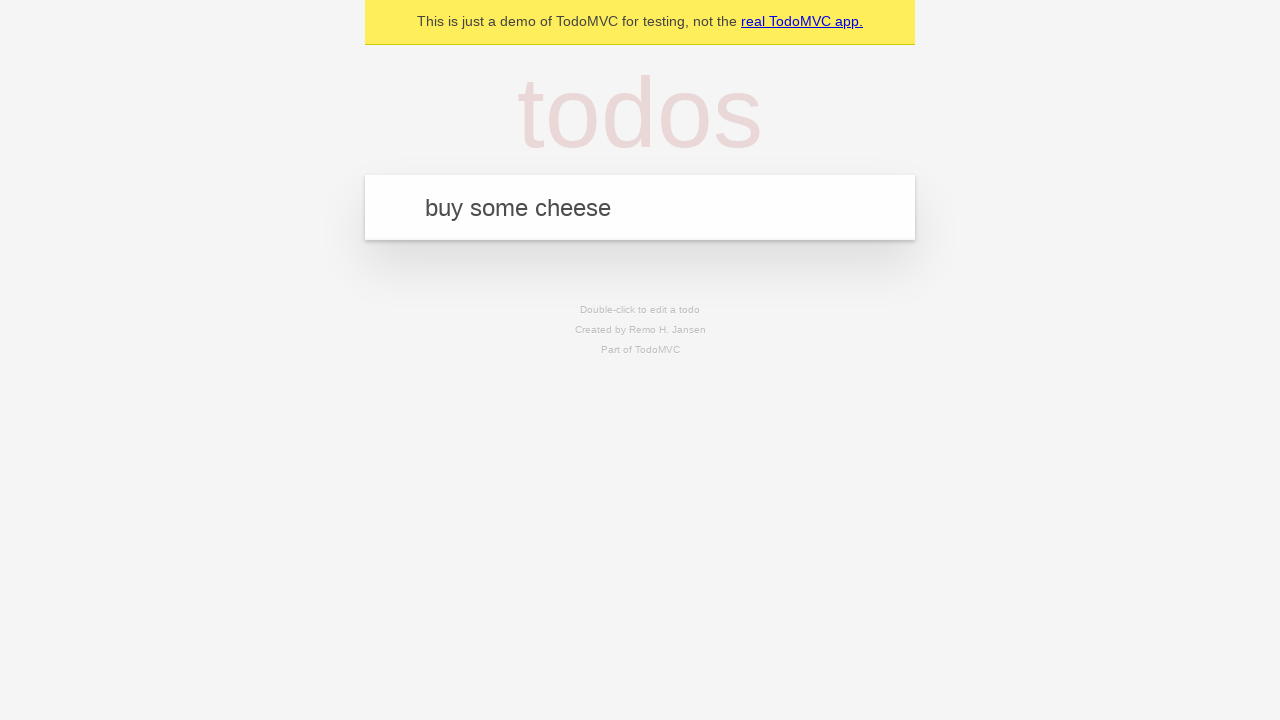

Pressed Enter to create first todo on .new-todo
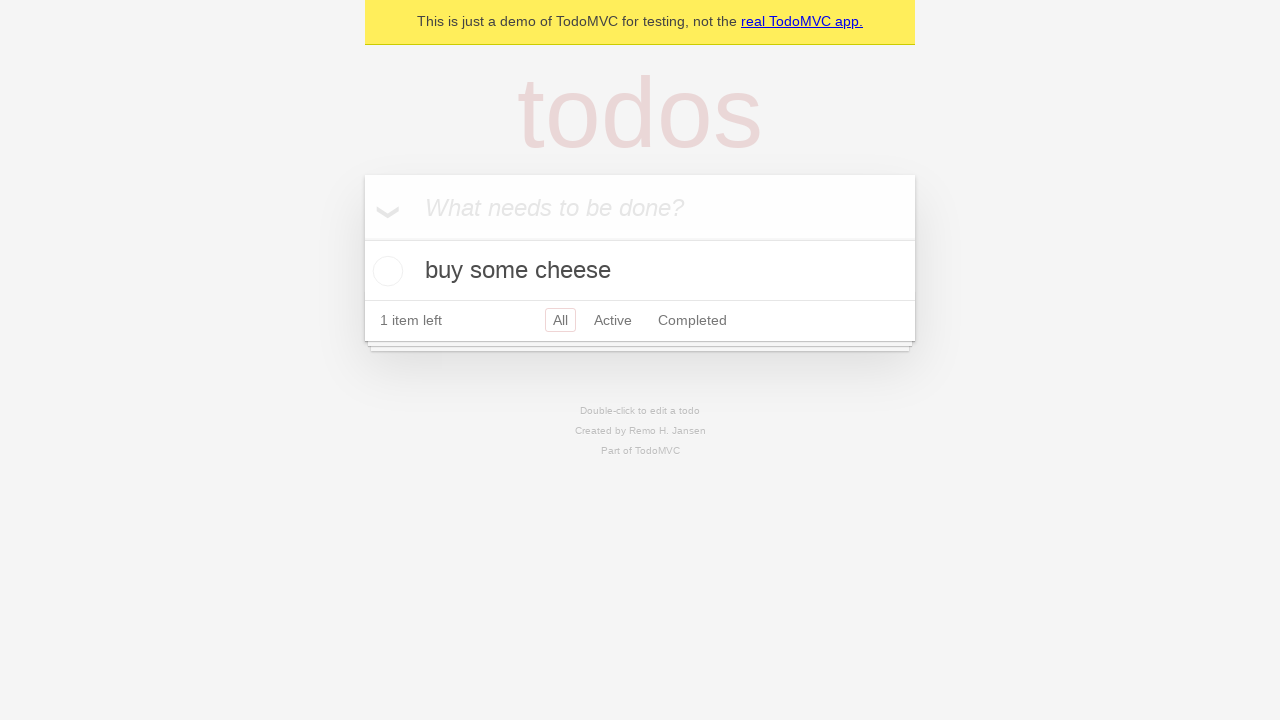

Filled new todo field with 'feed the cat' on .new-todo
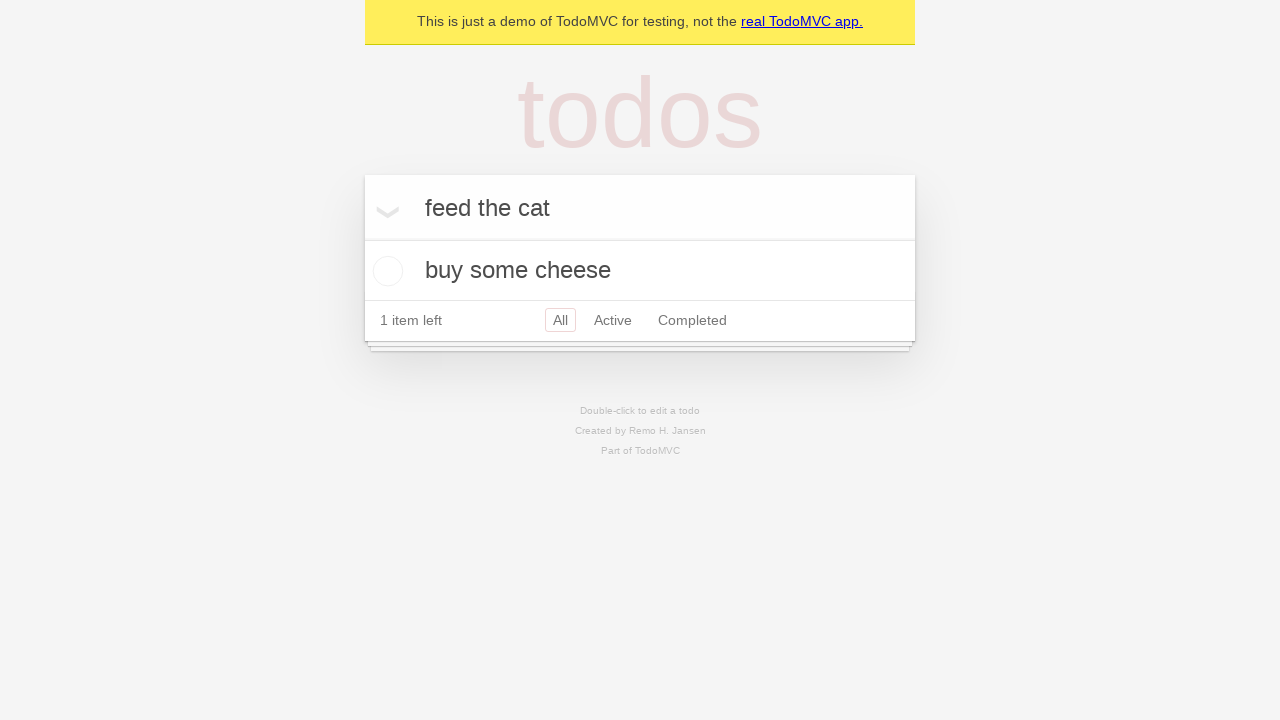

Pressed Enter to create second todo on .new-todo
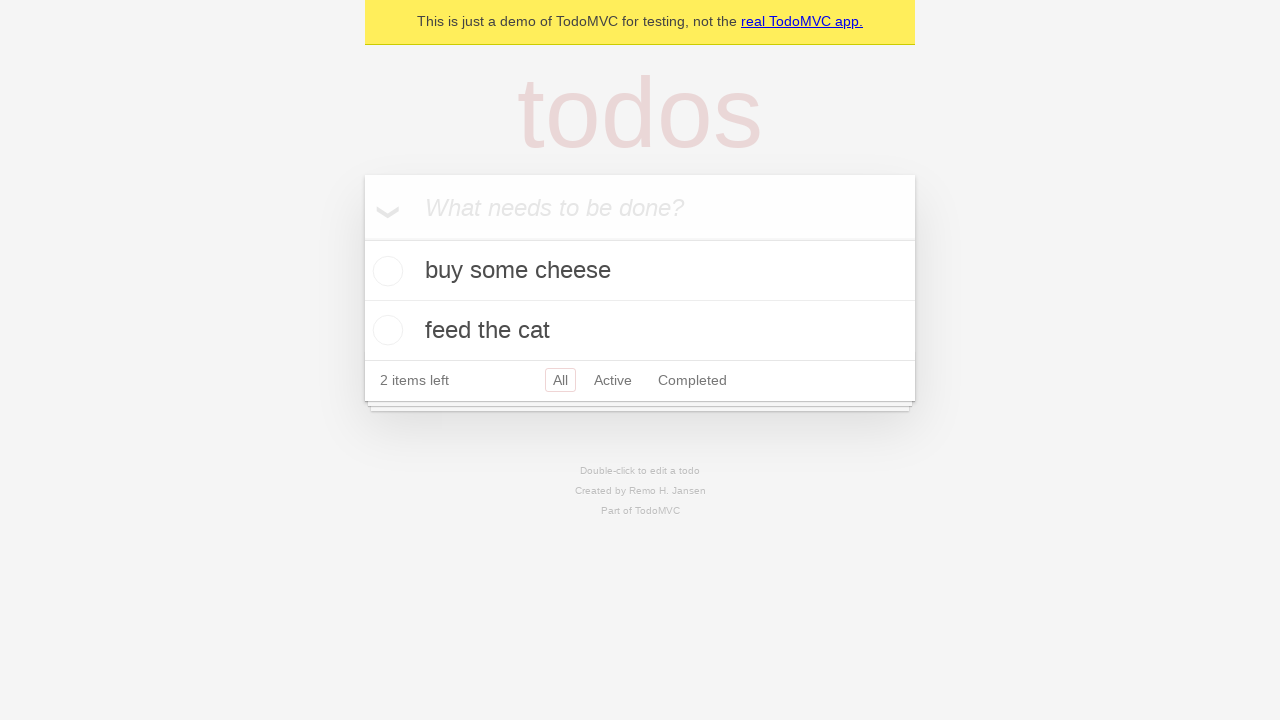

Filled new todo field with 'book a doctors appointment' on .new-todo
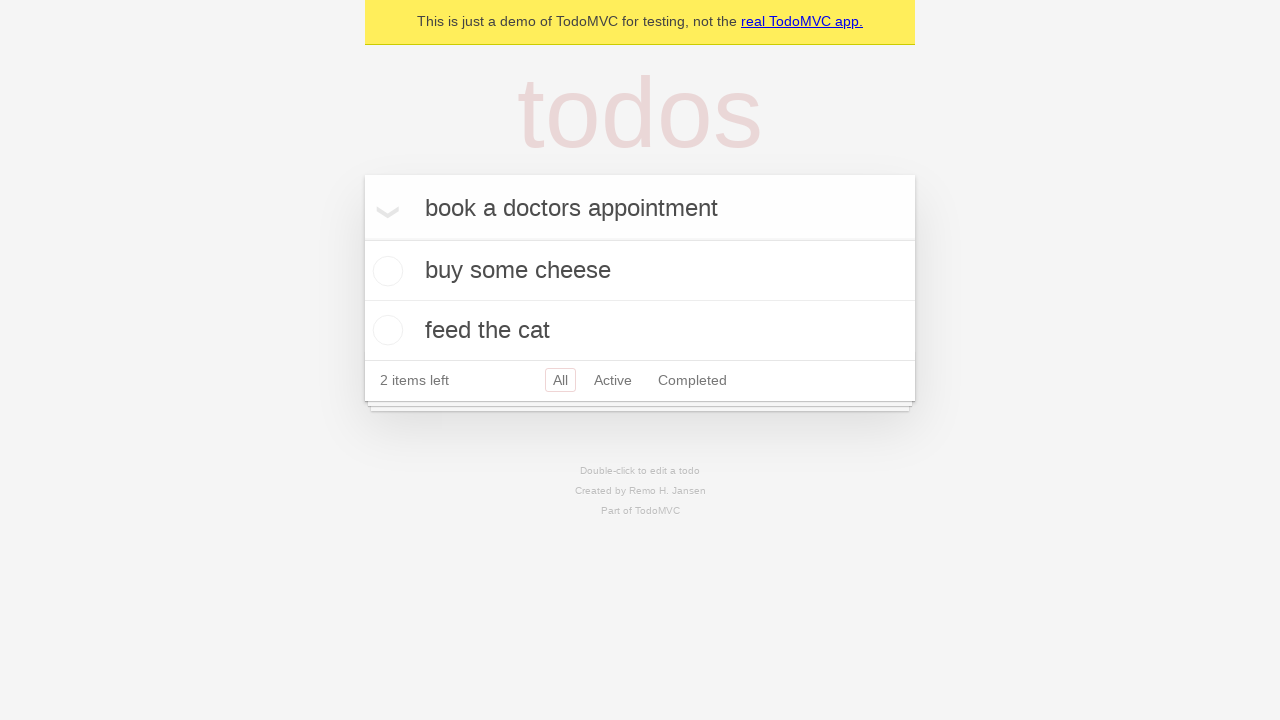

Pressed Enter to create third todo on .new-todo
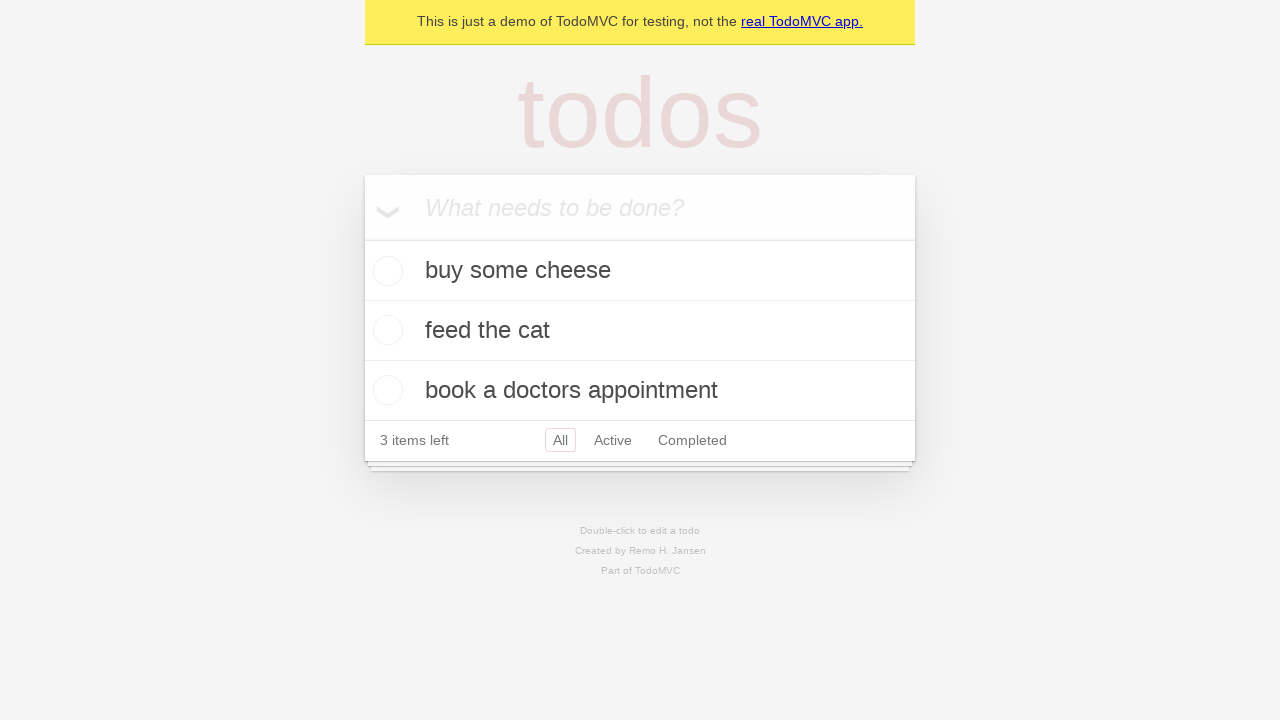

Checked the second todo item at (385, 330) on .todo-list li .toggle >> nth=1
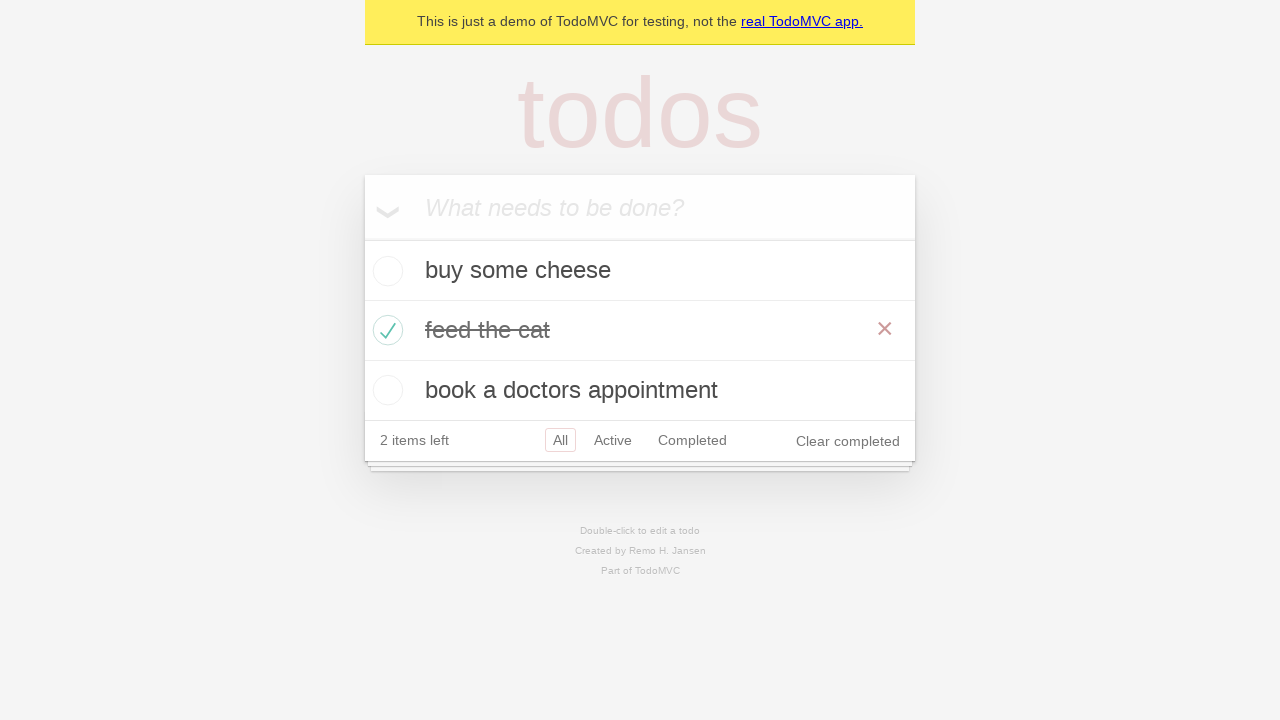

Clicked Active filter to display only active items at (613, 440) on .filters >> text=Active
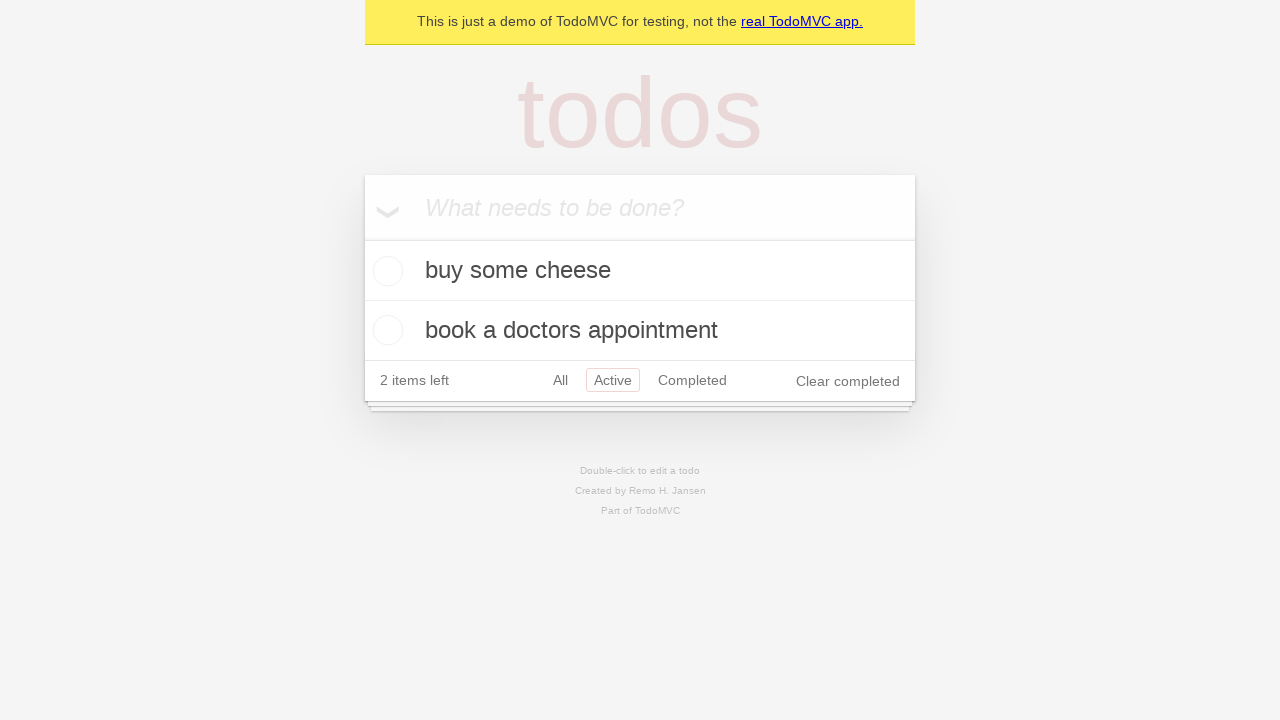

Clicked Completed filter to display only completed items at (692, 380) on .filters >> text=Completed
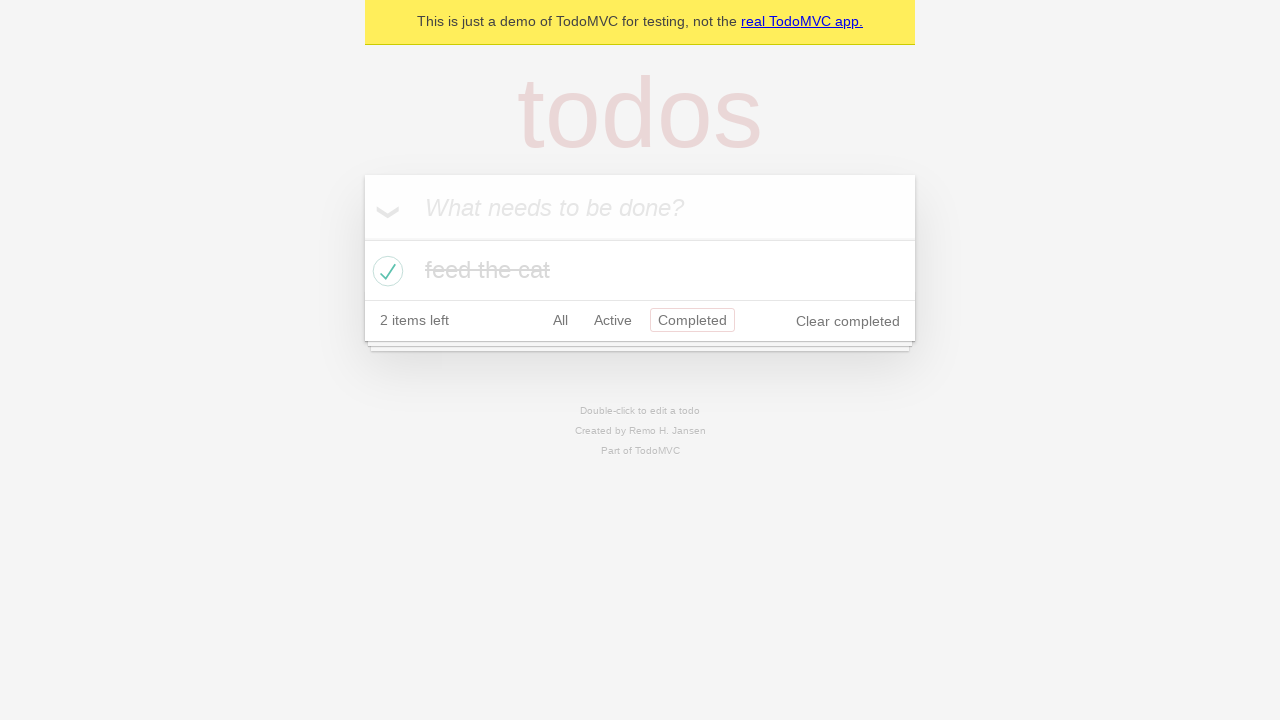

Clicked All filter to display all items at (560, 320) on .filters >> text=All
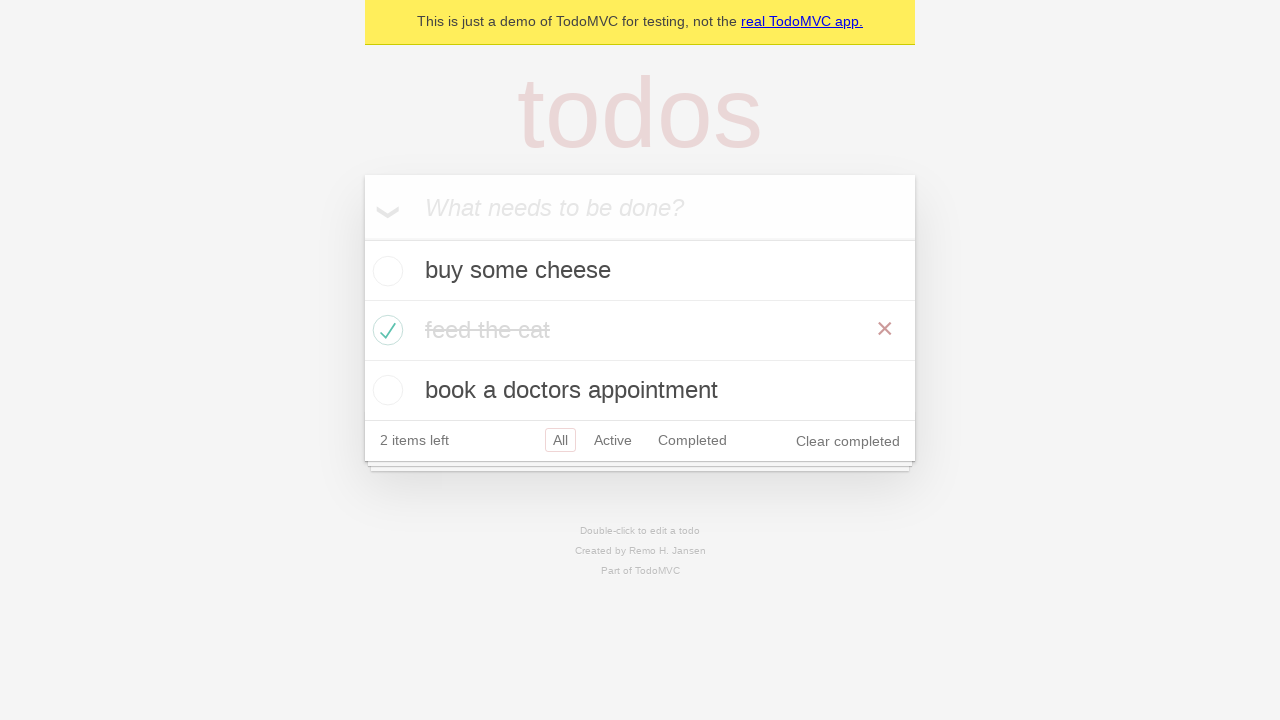

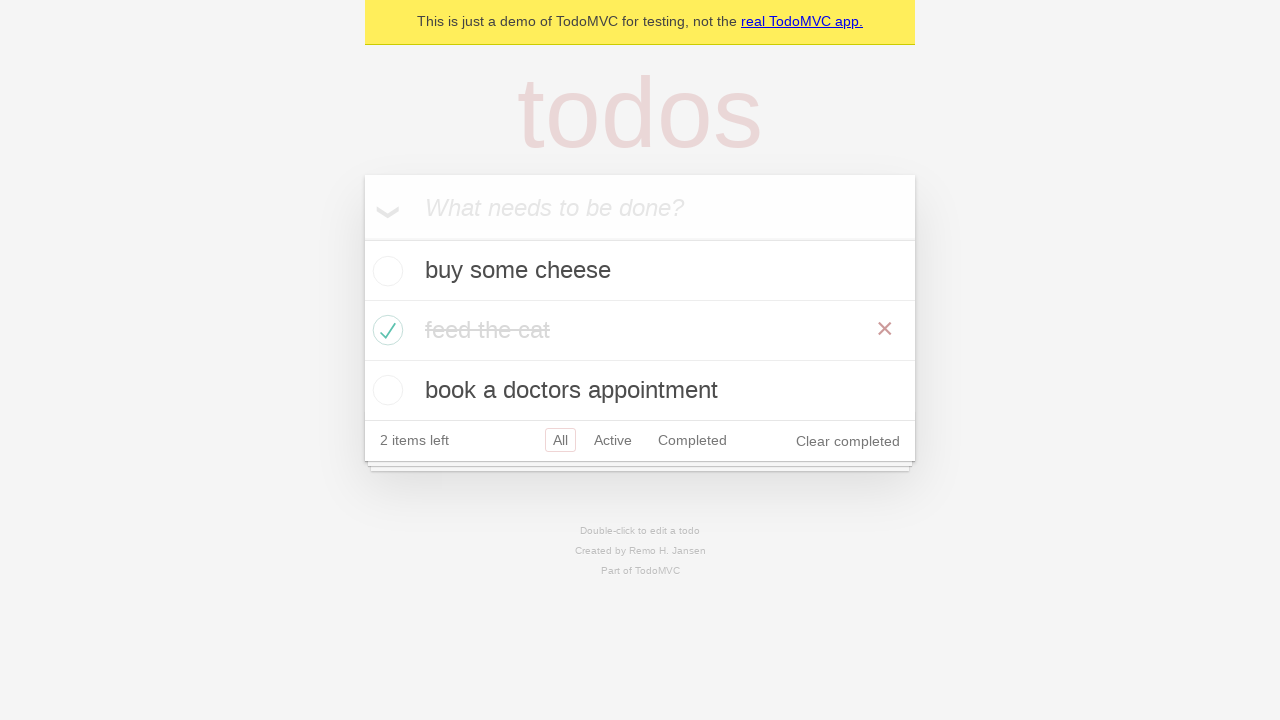